Verifies that an error message is displayed when attempting to log in without entering a username

Starting URL: https://www.saucedemo.com/

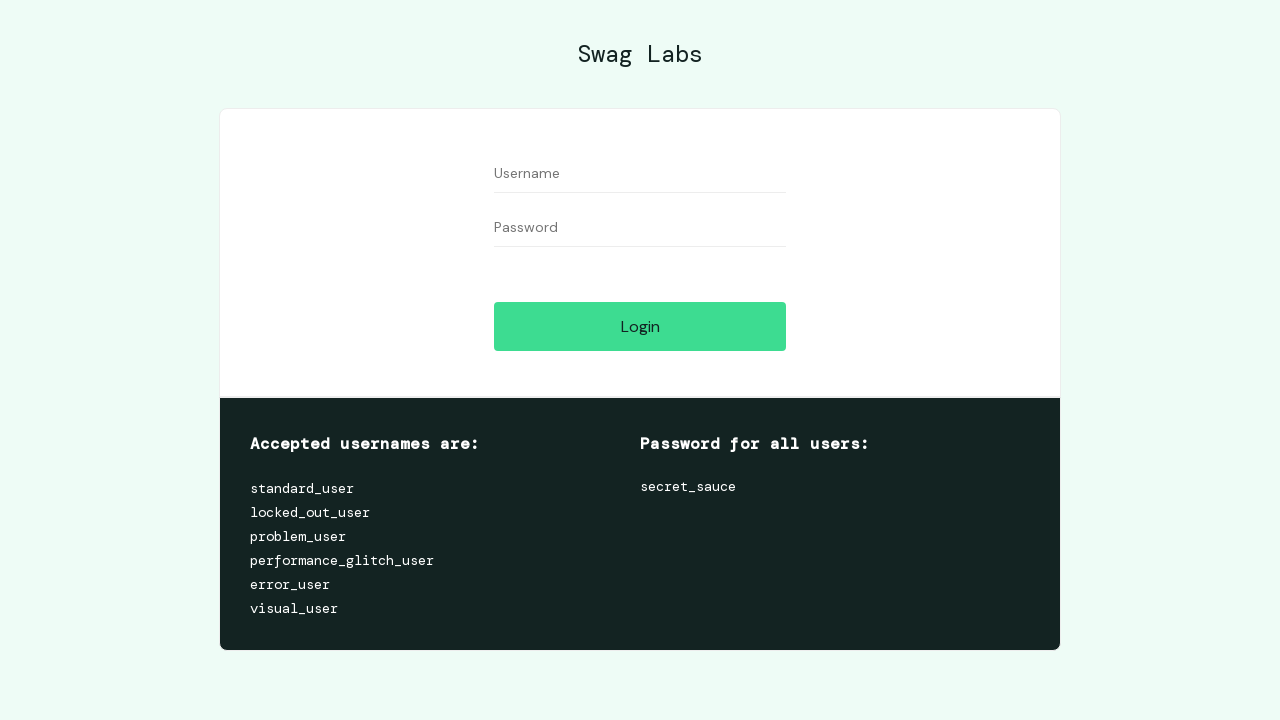

Navigated to Sauce Demo login page
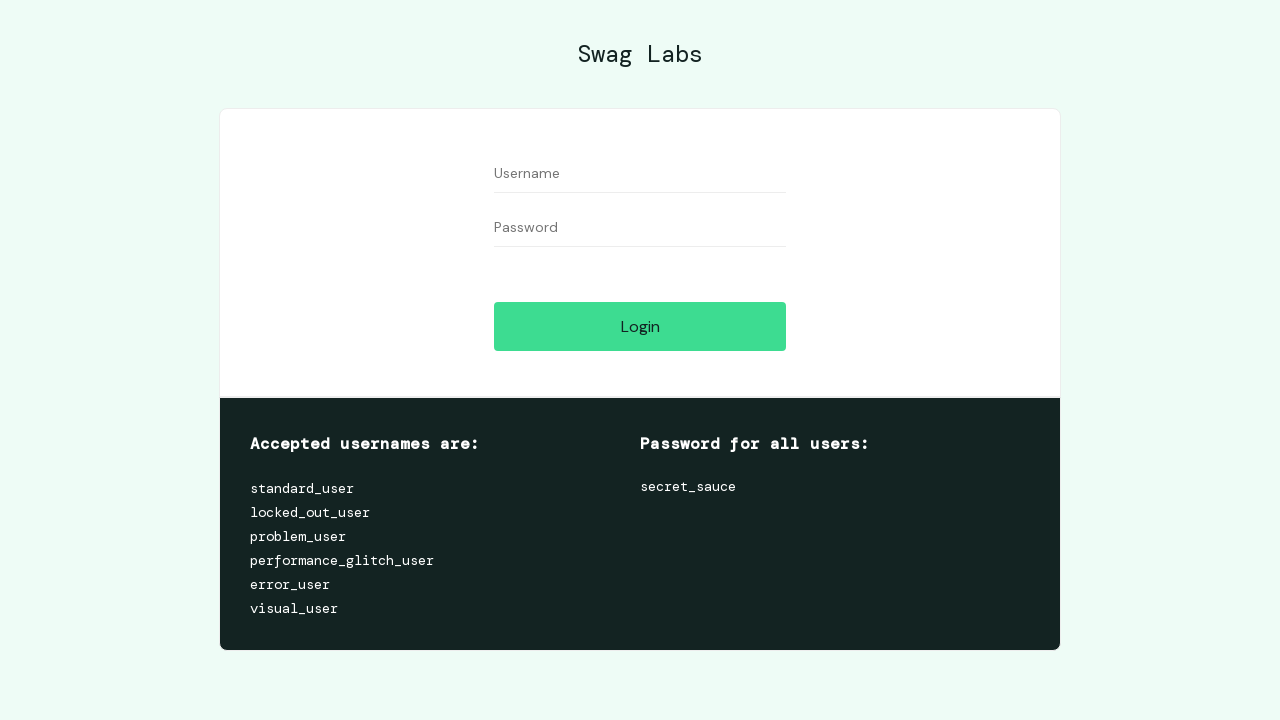

Clicked login button without entering username or password at (640, 326) on #login-button
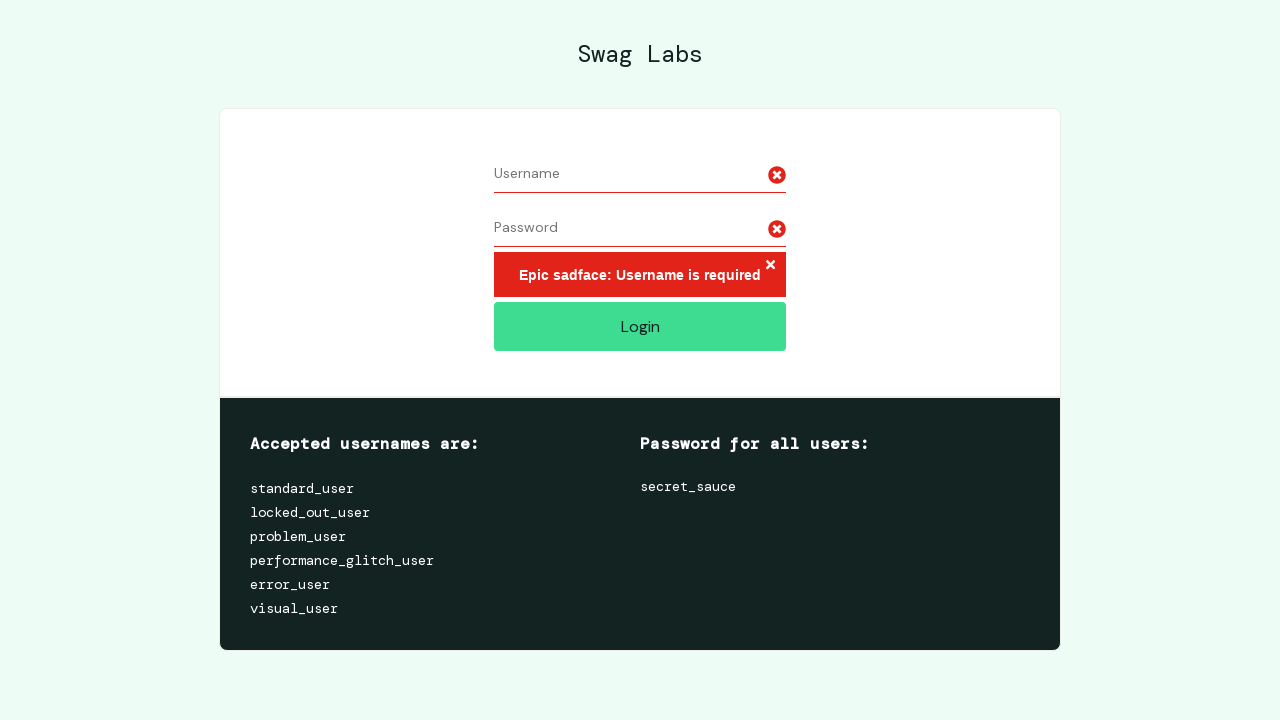

Located error message element
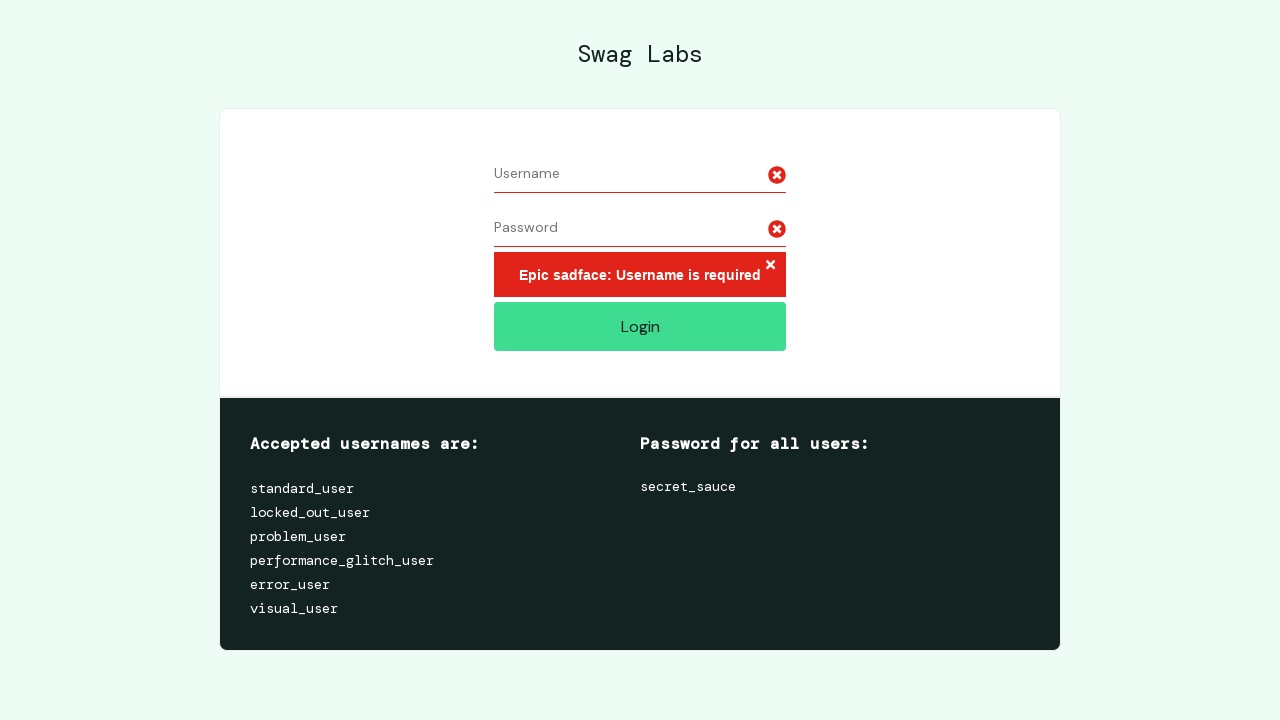

Error message appeared on the page
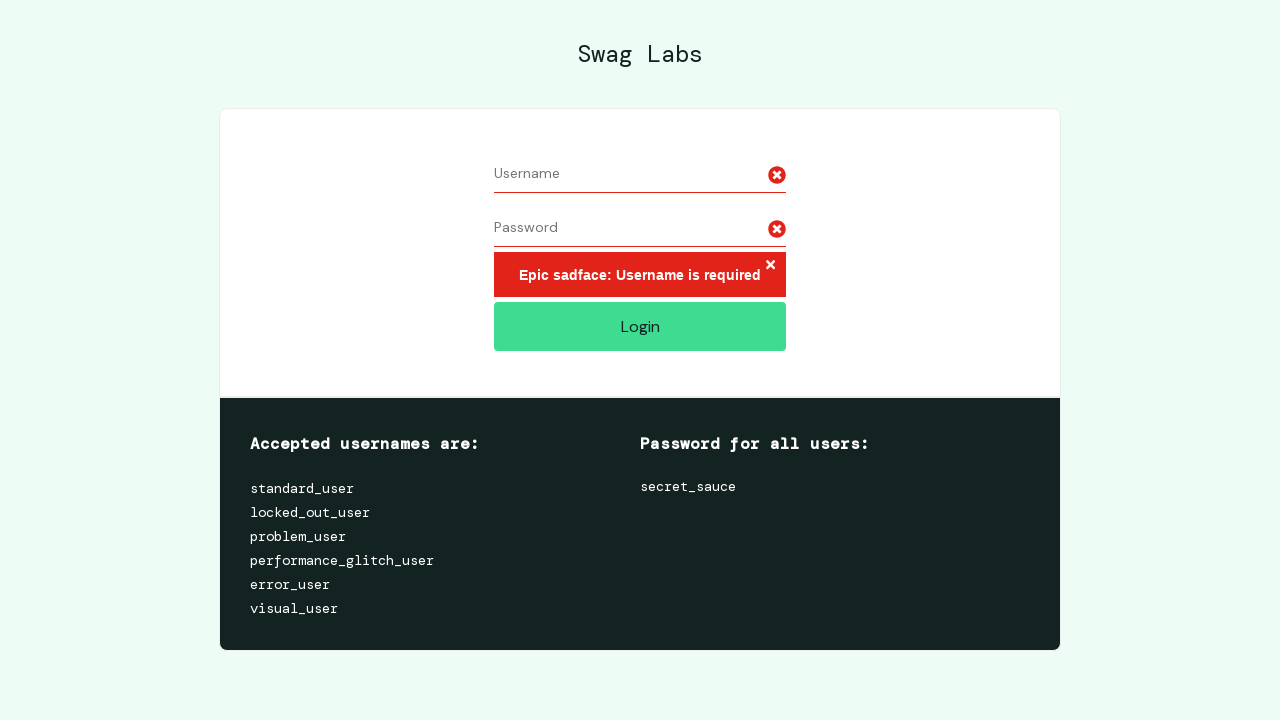

Verified error message displays 'Epic sadface: Username is required'
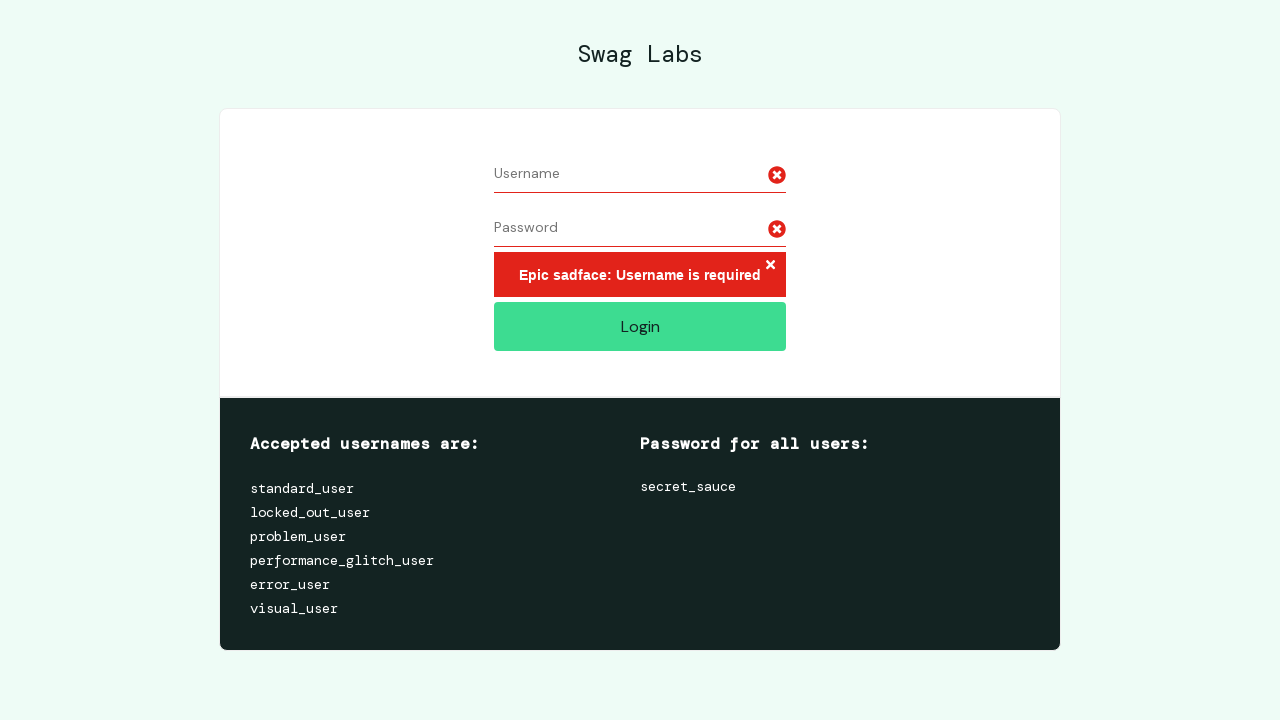

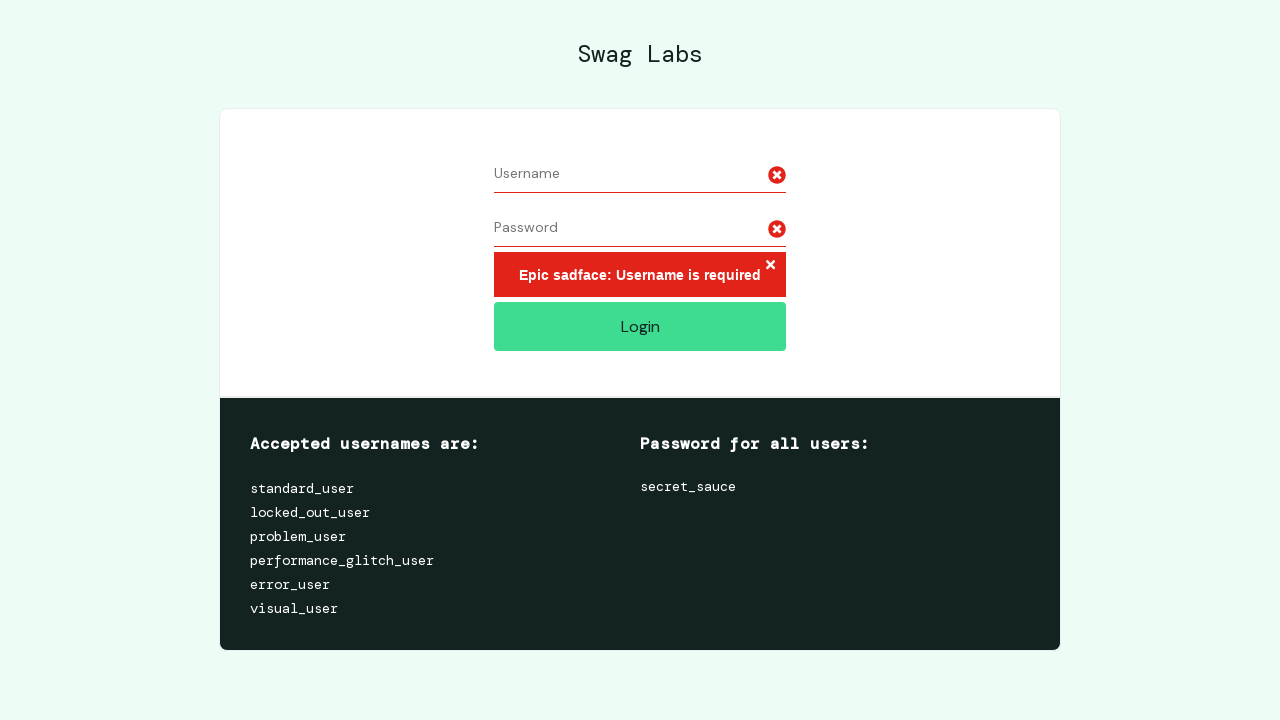